Navigates to automationtalks.com and verifies the page loads by getting the title

Starting URL: https://automationtalks.com/

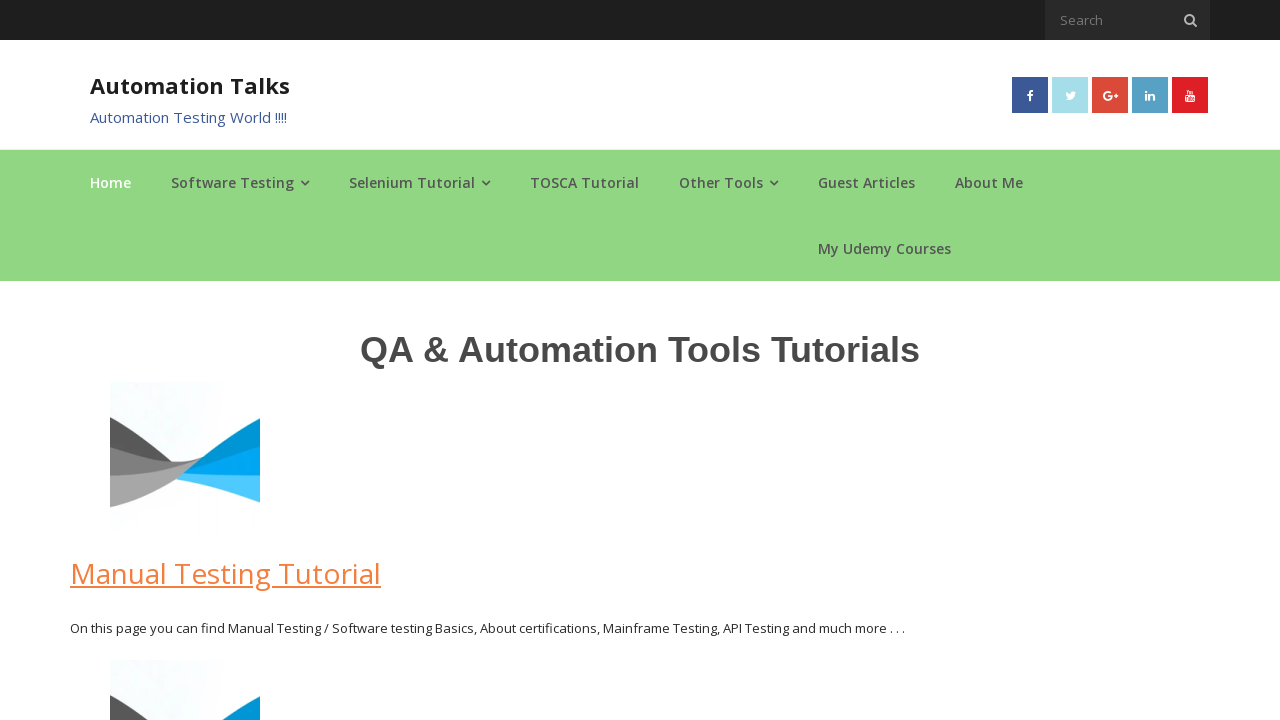

Navigated to https://automationtalks.com/
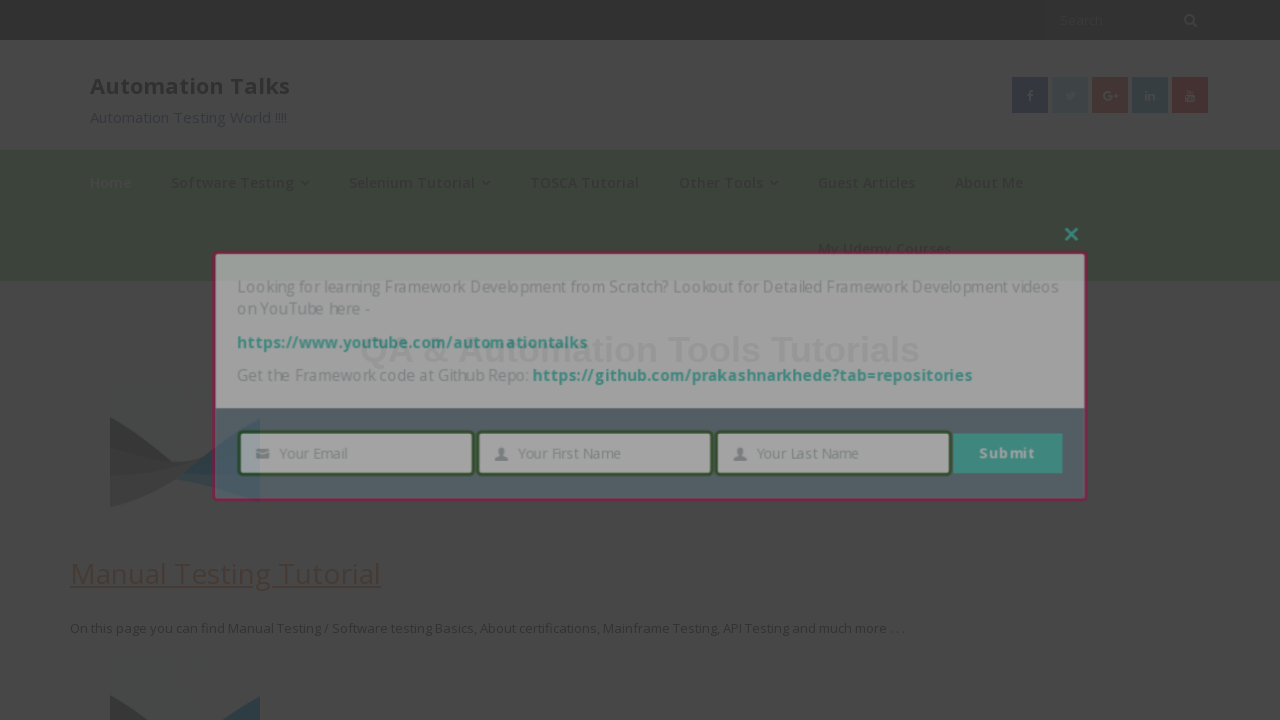

Retrieved page title: AutomationTalks - Learn Automation Testing
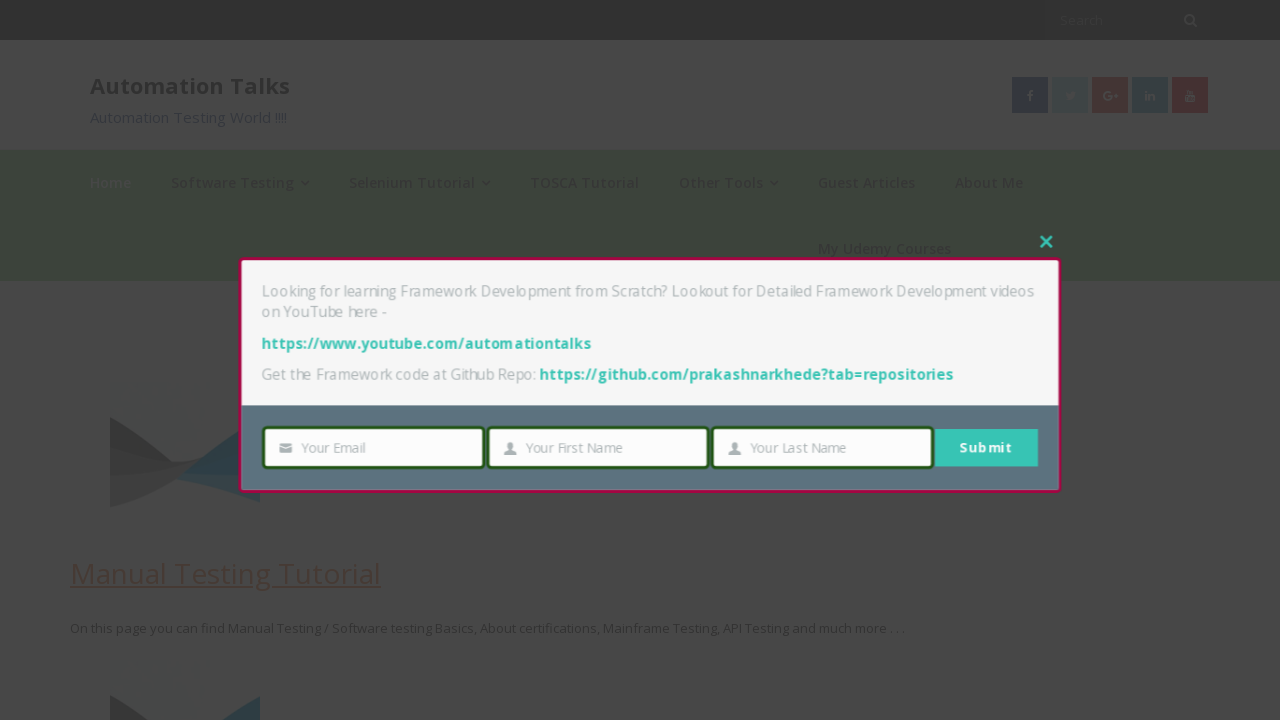

Printed page title to console
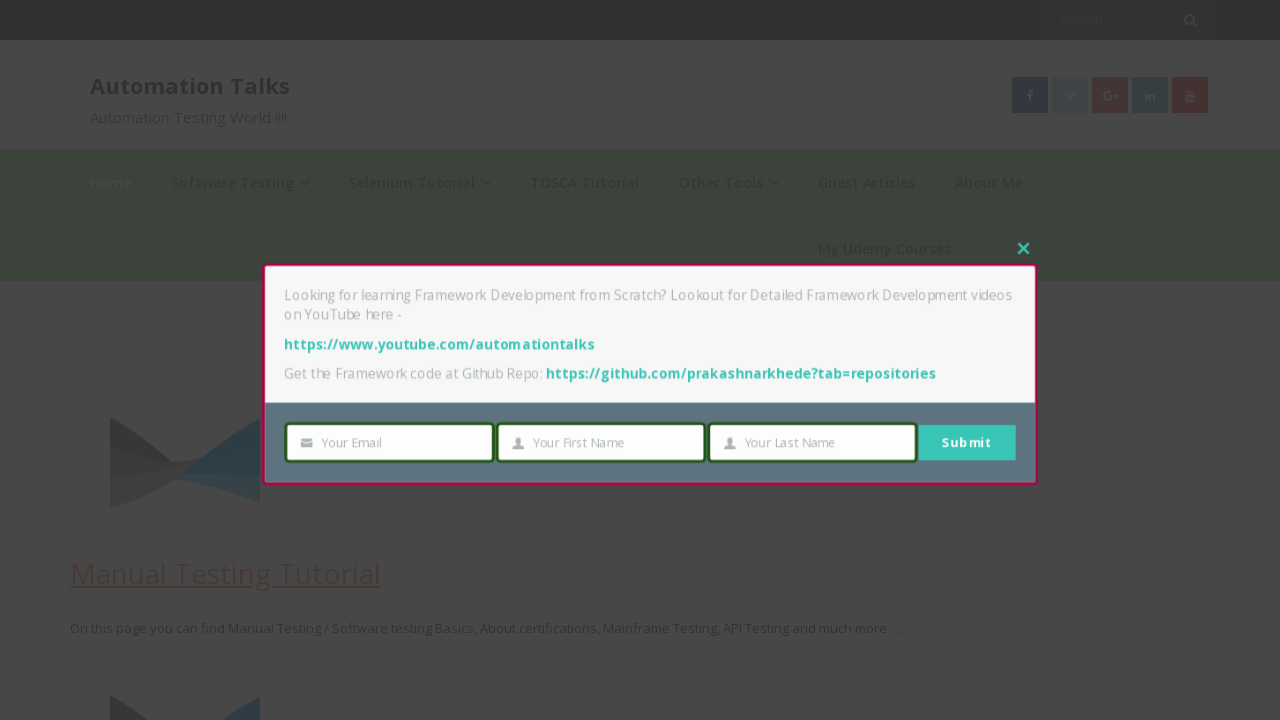

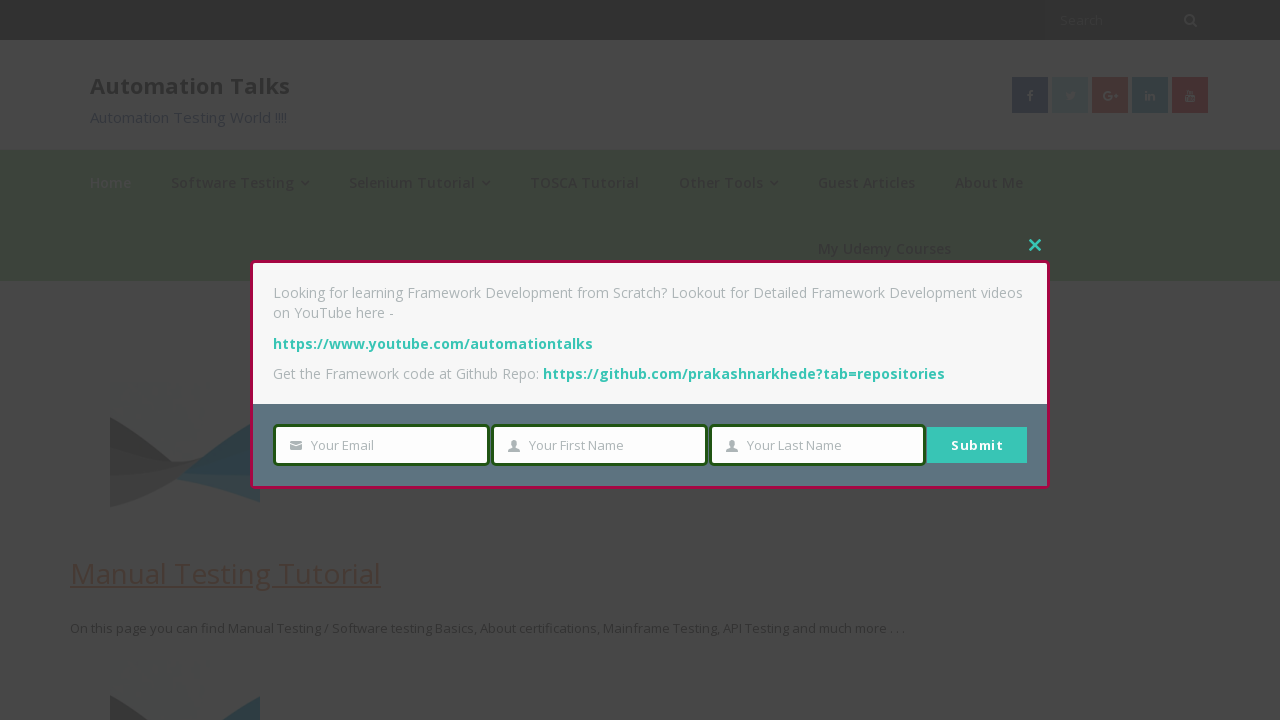